Opens the Greenstech Selenium course content page and verifies it loads successfully

Starting URL: http://greenstech.in/selenium-course-content.html

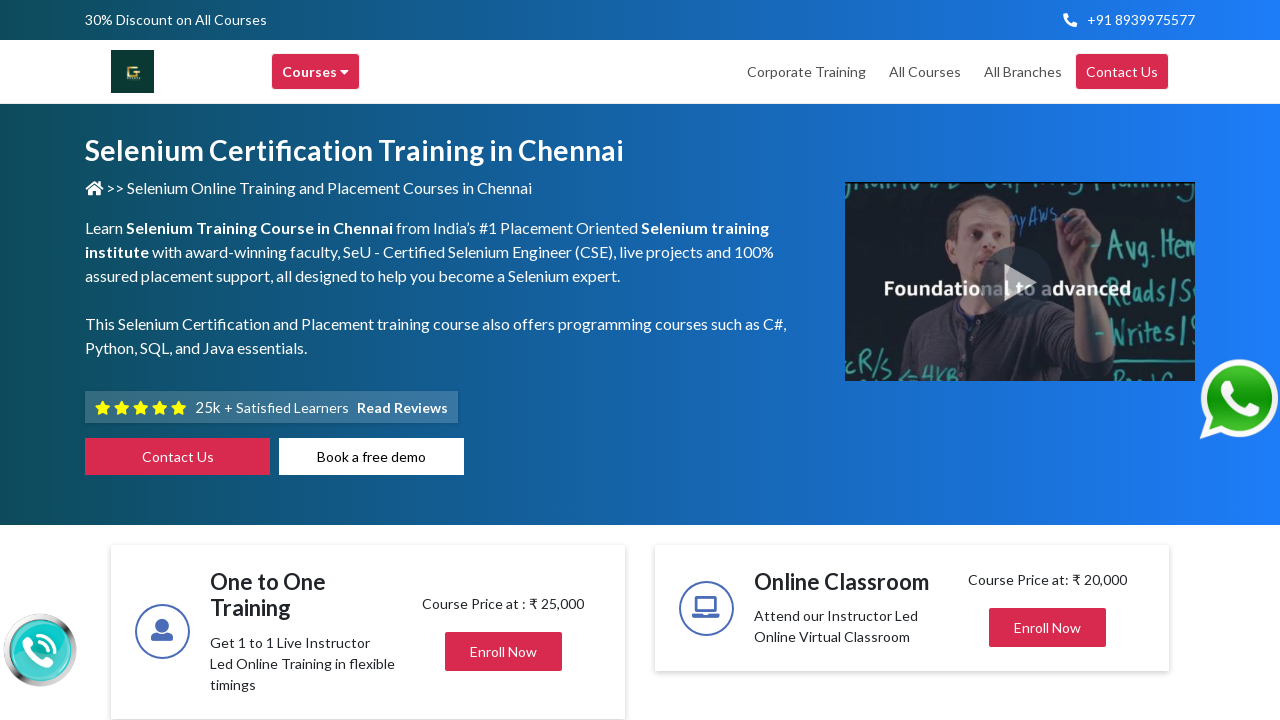

Navigated to Greenstech Selenium course content page
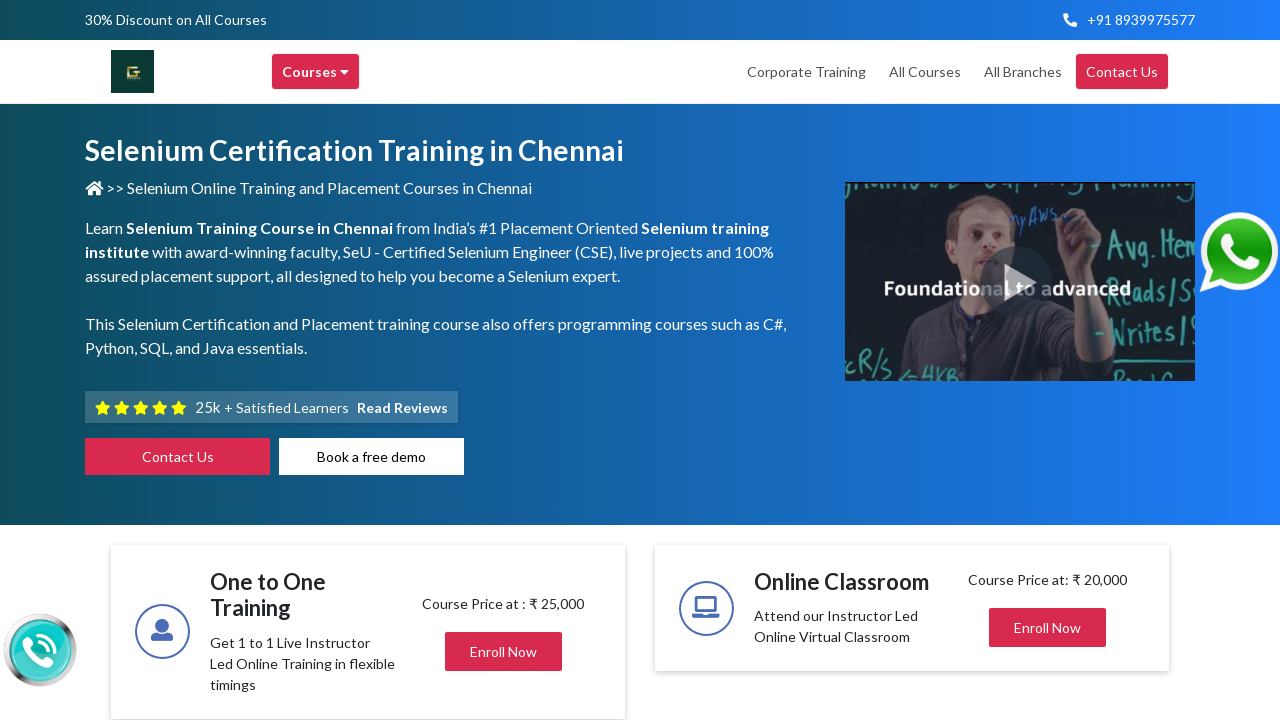

Page DOM content loaded successfully
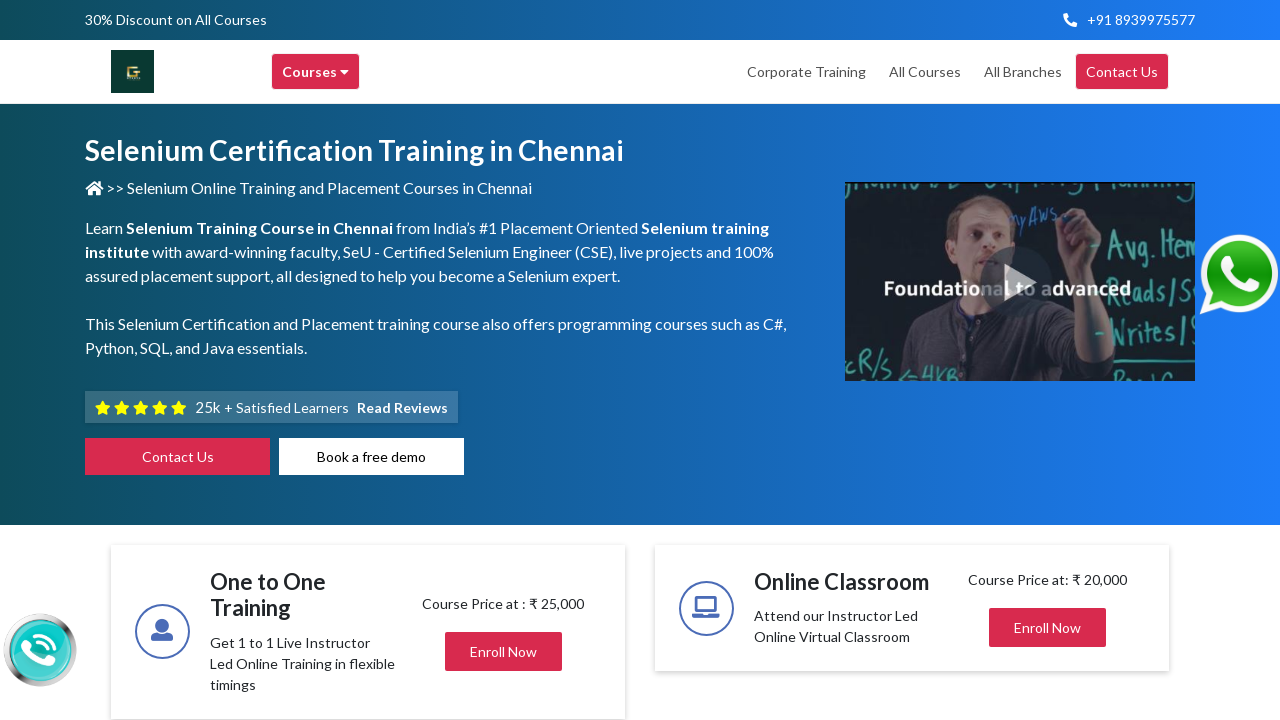

Body element is present and page fully loaded
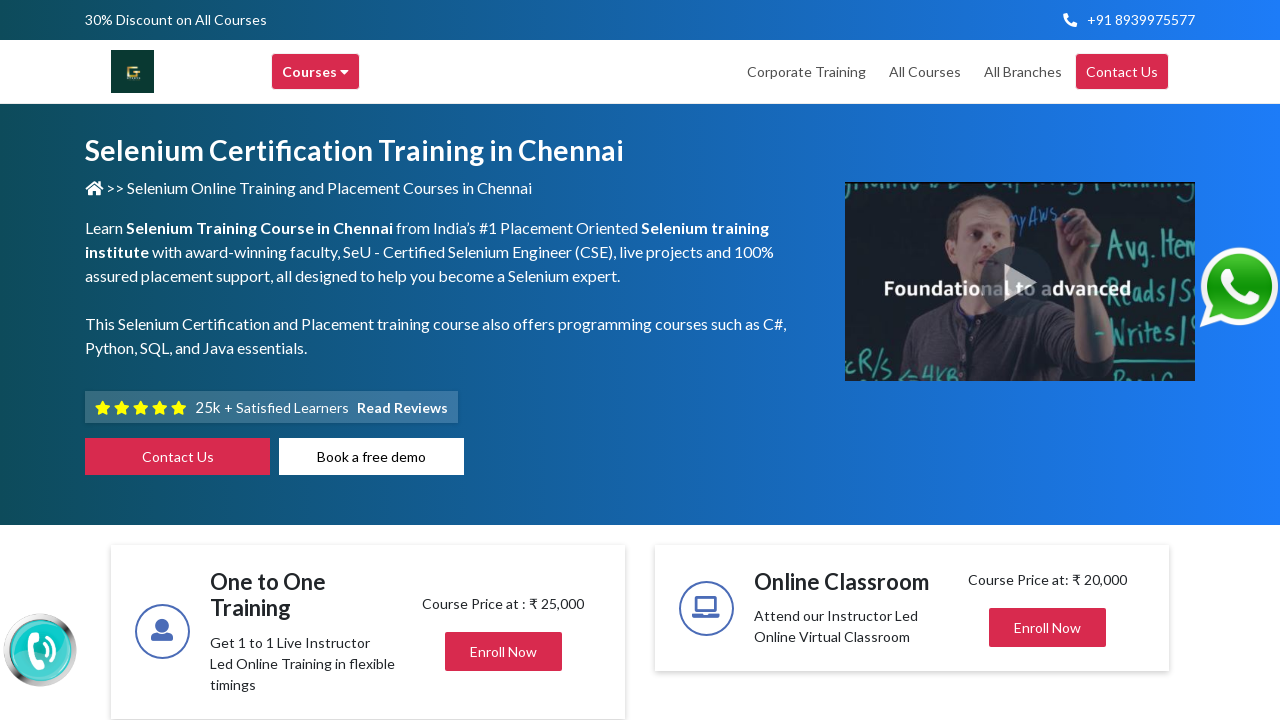

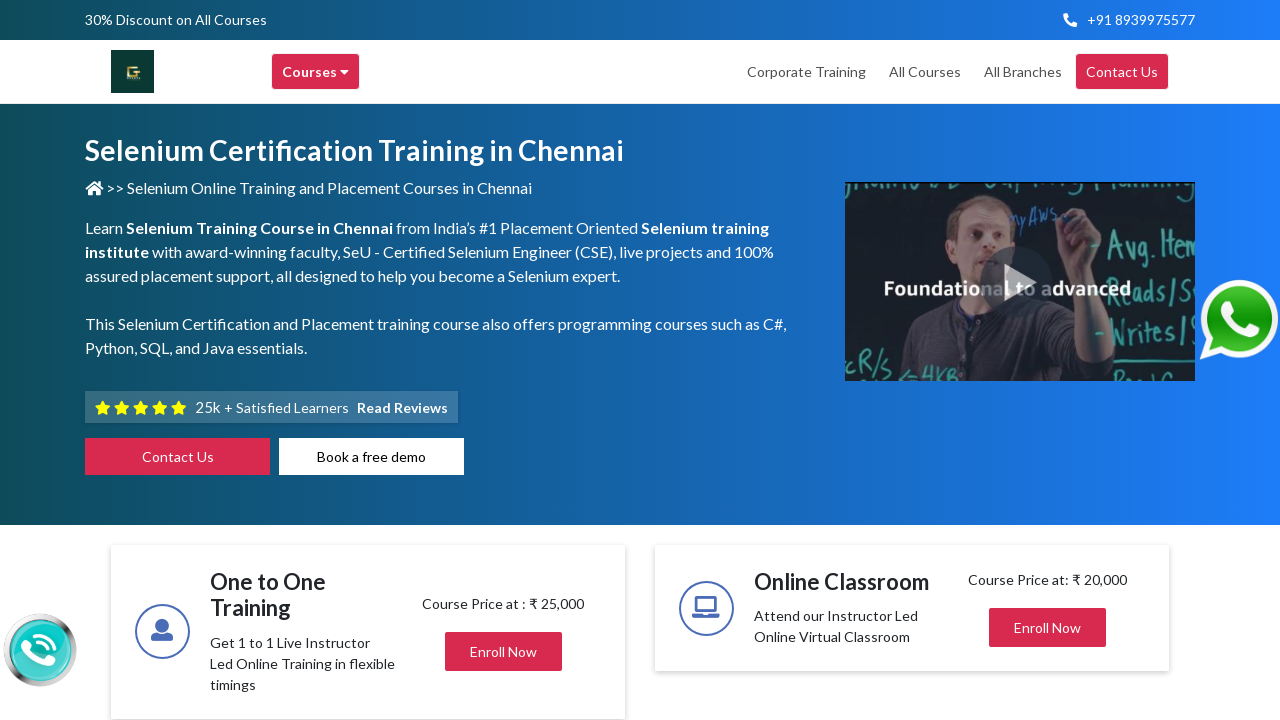